Tests the flashcard editor by creating multiple flashcard entries, filling in question and solution fields and submitting them using keyboard navigation

Starting URL: https://rolandos.net/flashcards/editor.html?language=1

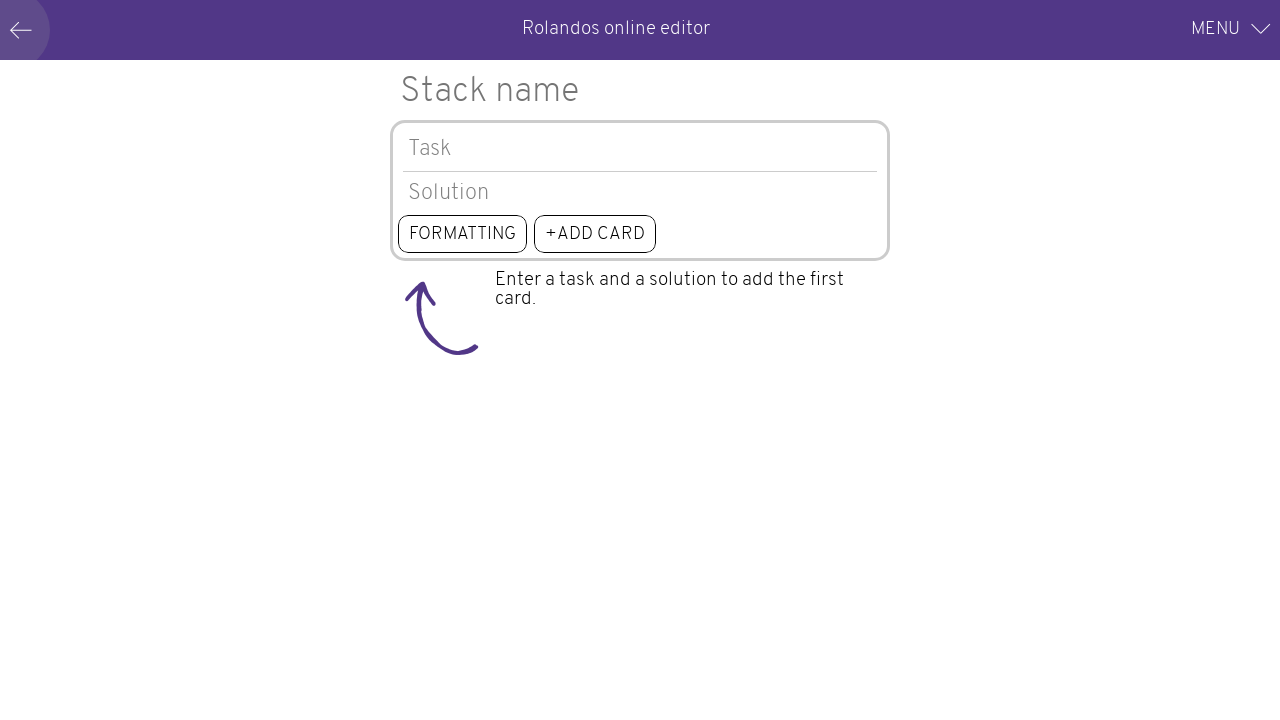

Navigated to flashcard editor at https://rolandos.net/flashcards/editor.html?language=1
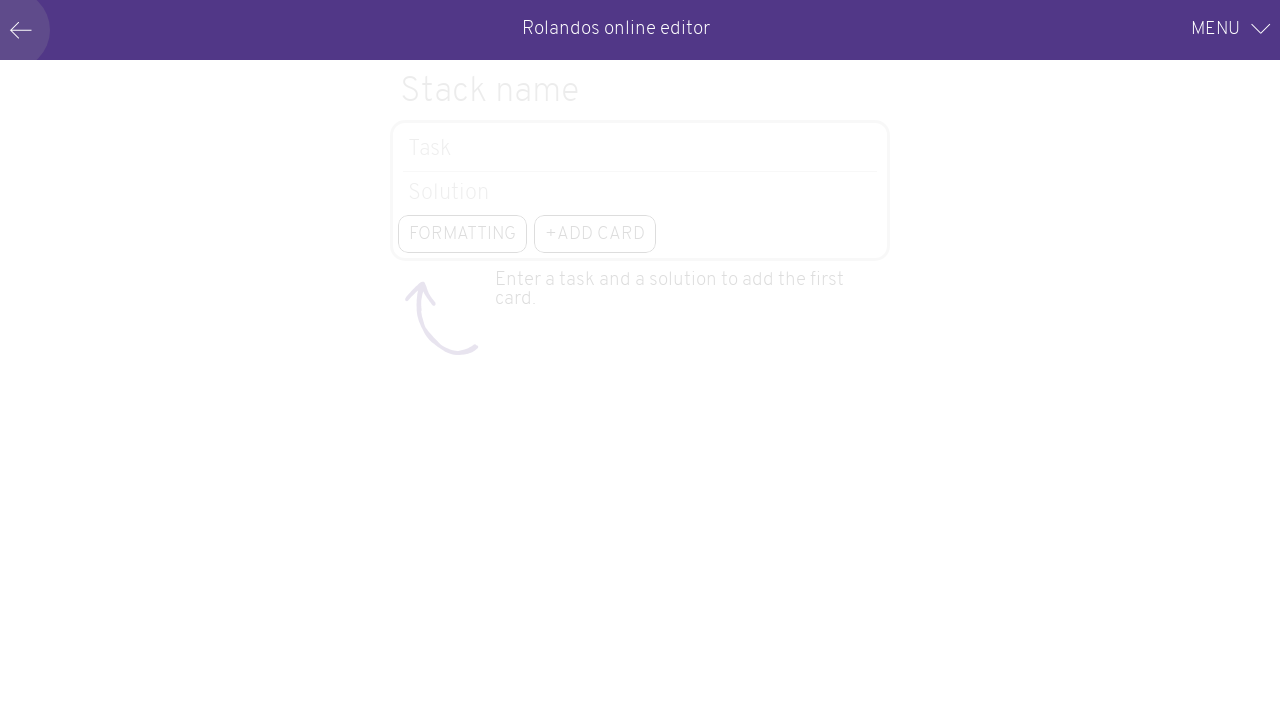

Filled question field with 'What is the capital of France?' on #mainQuestionInput
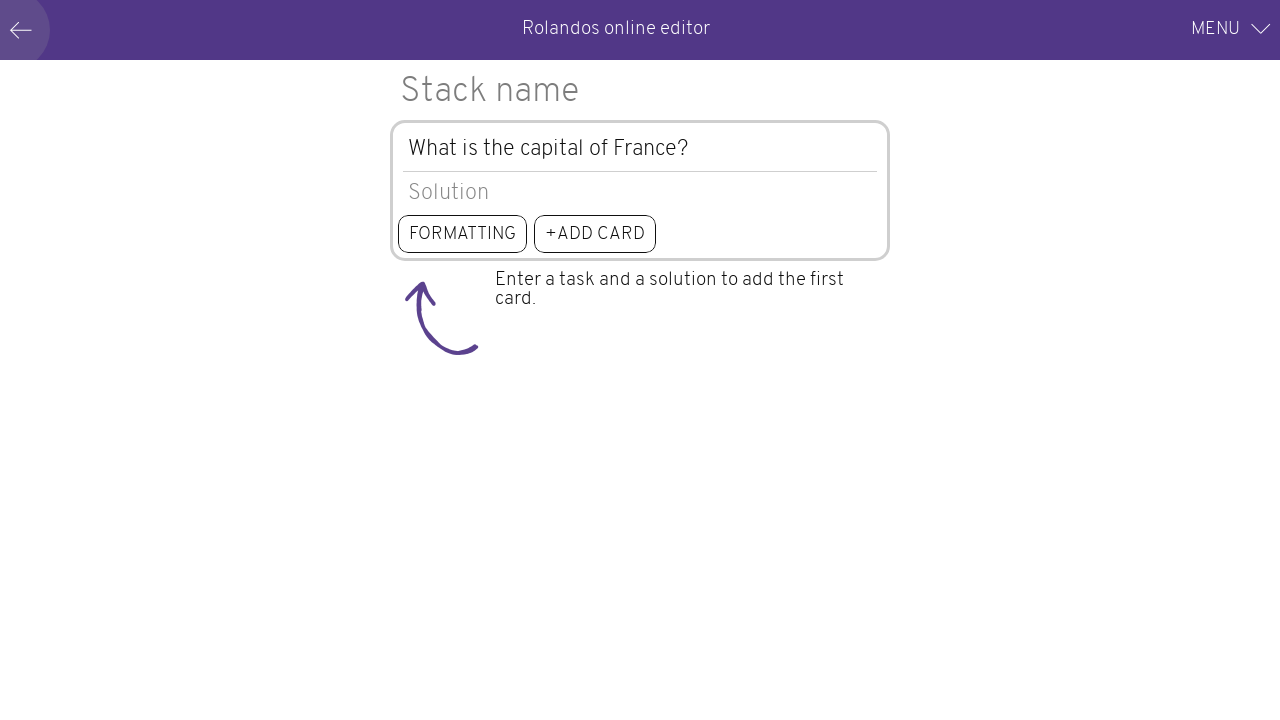

Pressed Tab to move to solution field on #mainQuestionInput
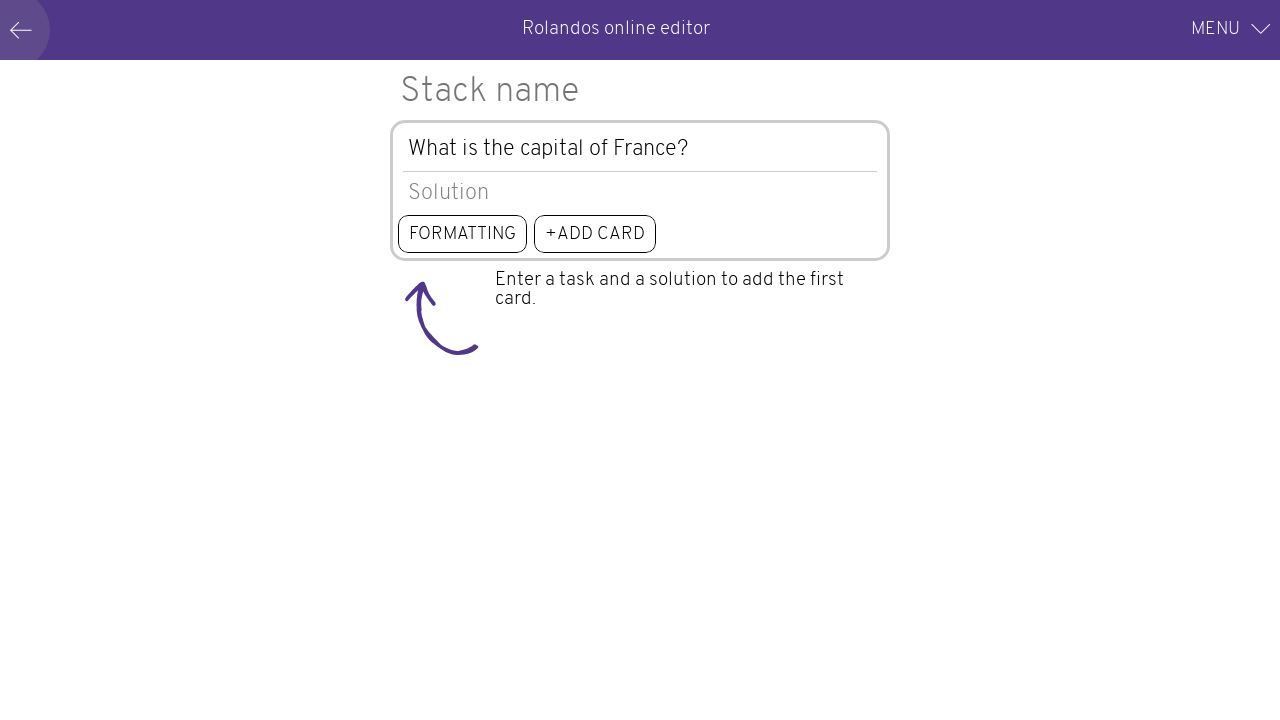

Filled solution field with 'Paris' on #mainSolutionInput
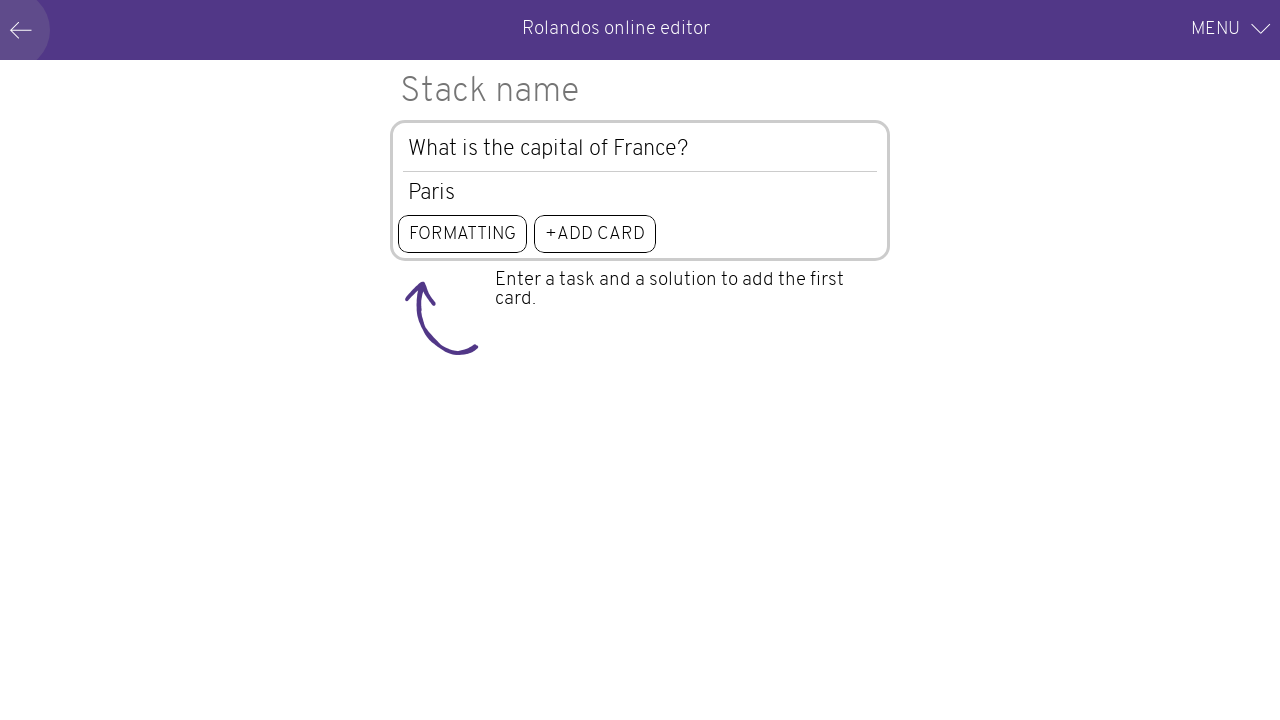

Pressed Enter to submit flashcard on #mainSolutionInput
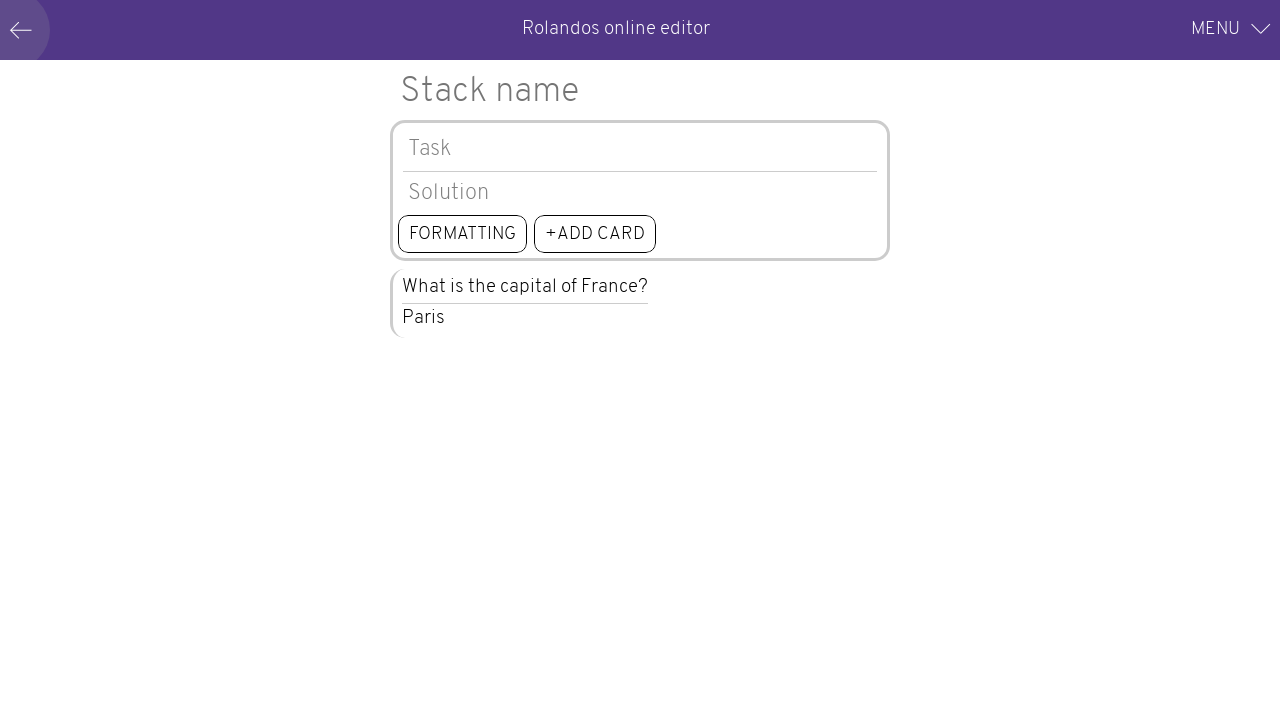

Waited 500ms for form to reset
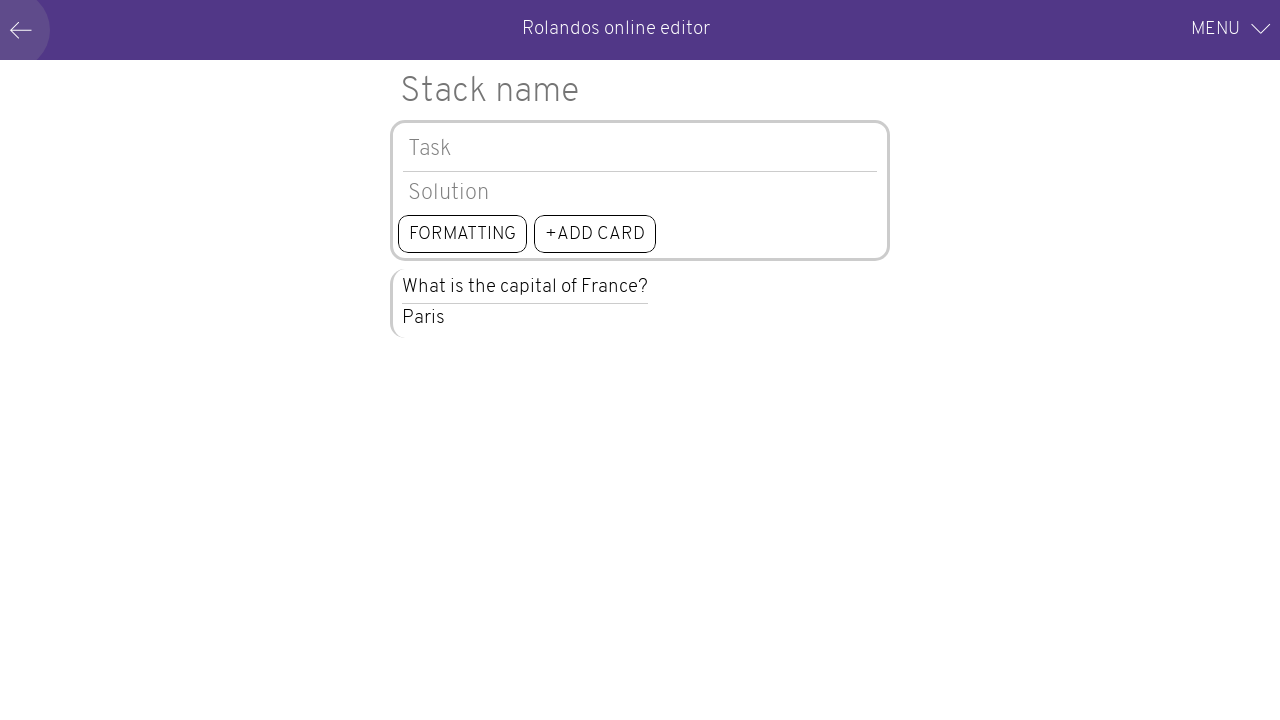

Filled question field with 'What is 2 + 2?' on #mainQuestionInput
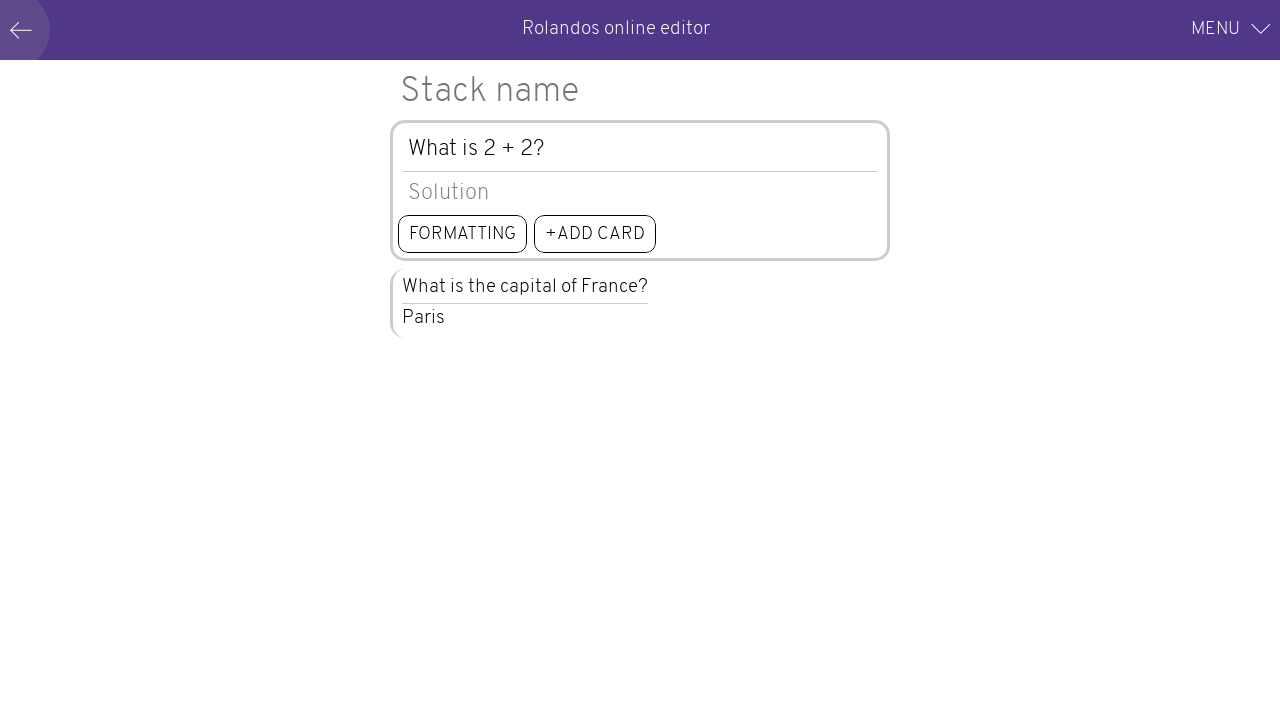

Pressed Tab to move to solution field on #mainQuestionInput
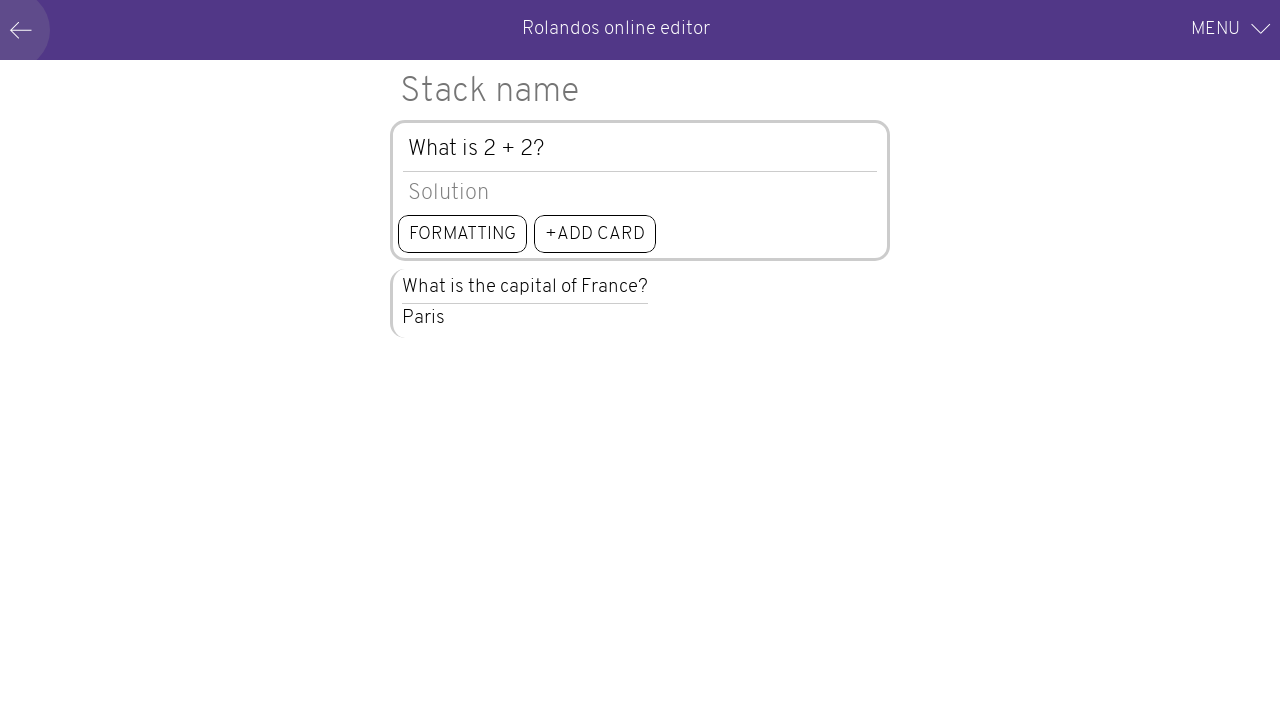

Filled solution field with '4' on #mainSolutionInput
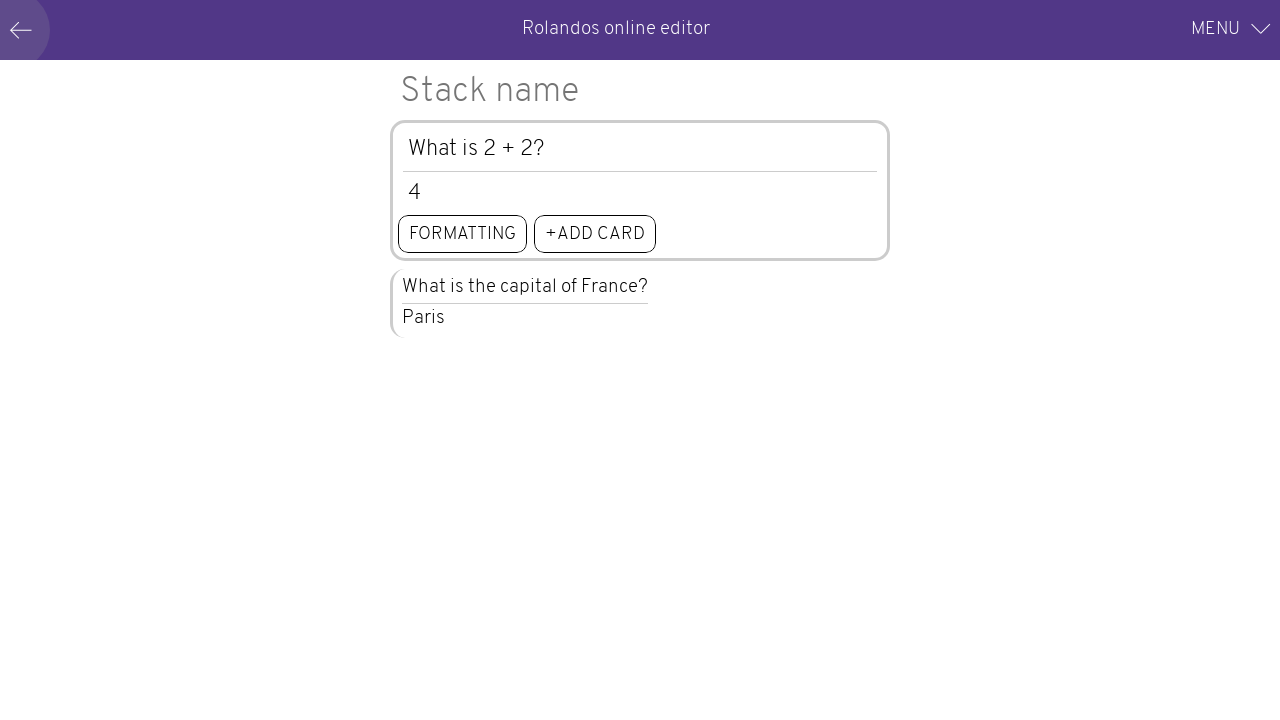

Pressed Enter to submit flashcard on #mainSolutionInput
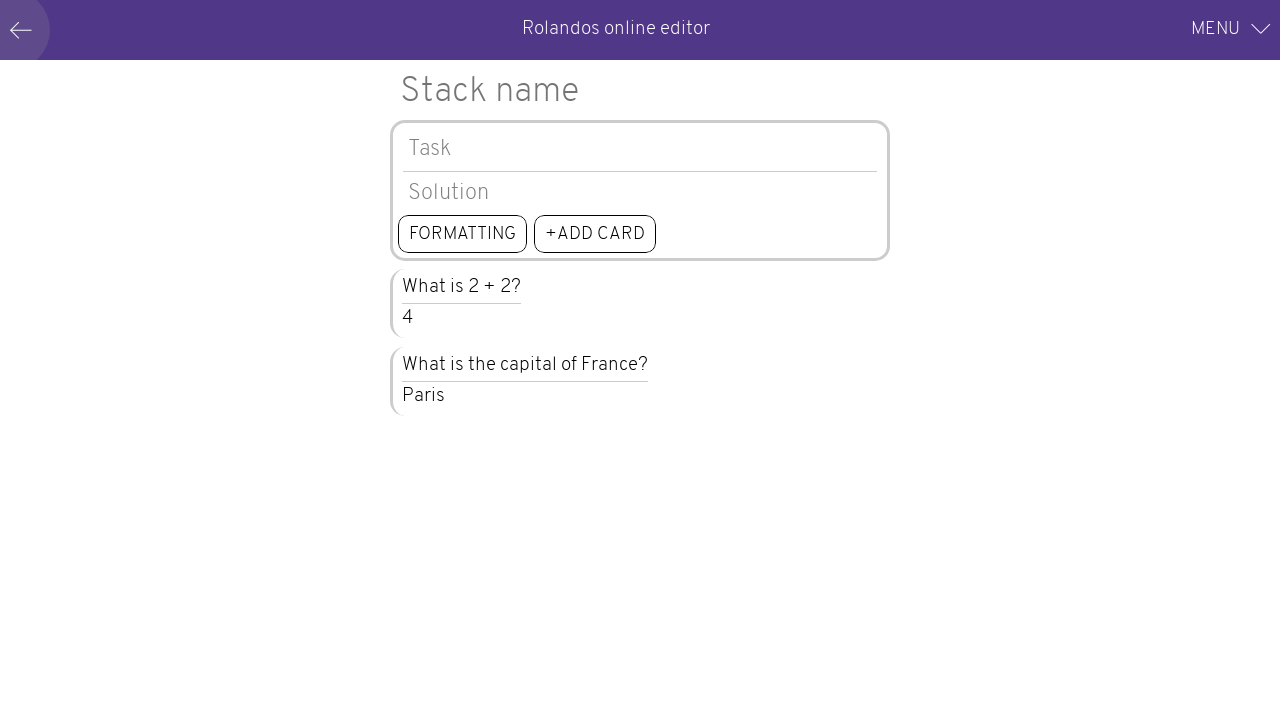

Waited 500ms for form to reset
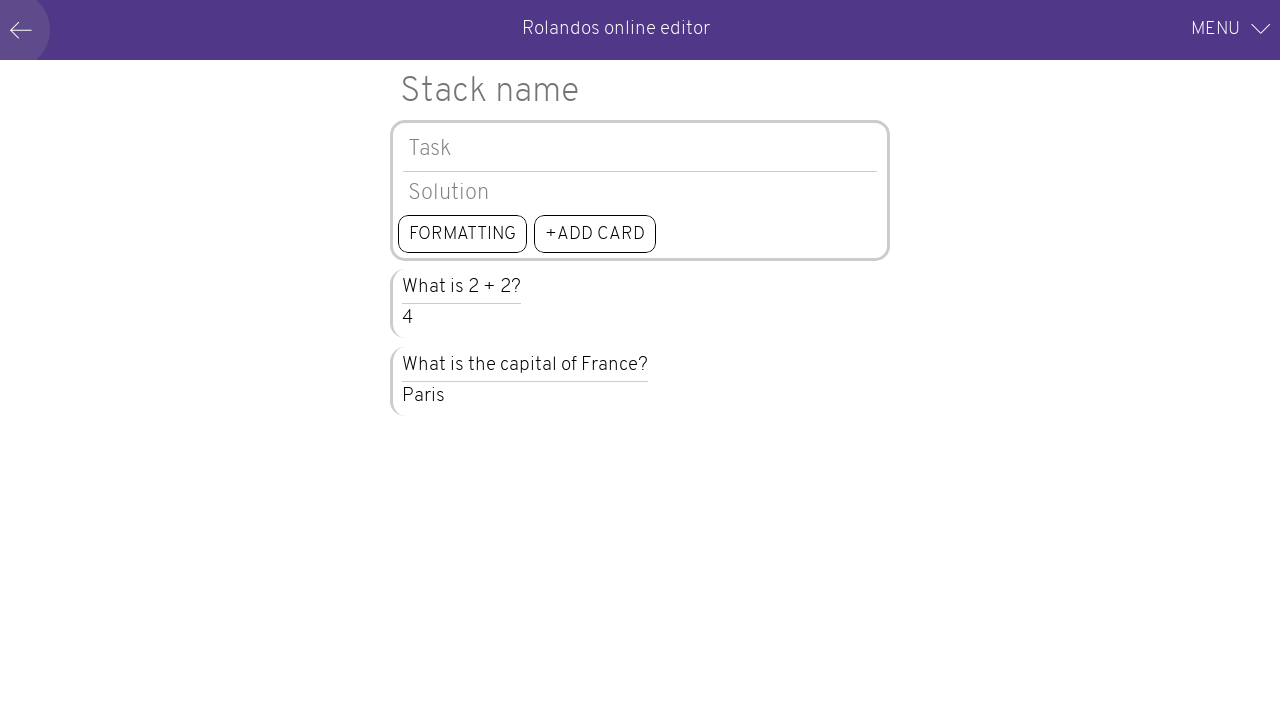

Filled question field with 'Who wrote Romeo and Juliet?' on #mainQuestionInput
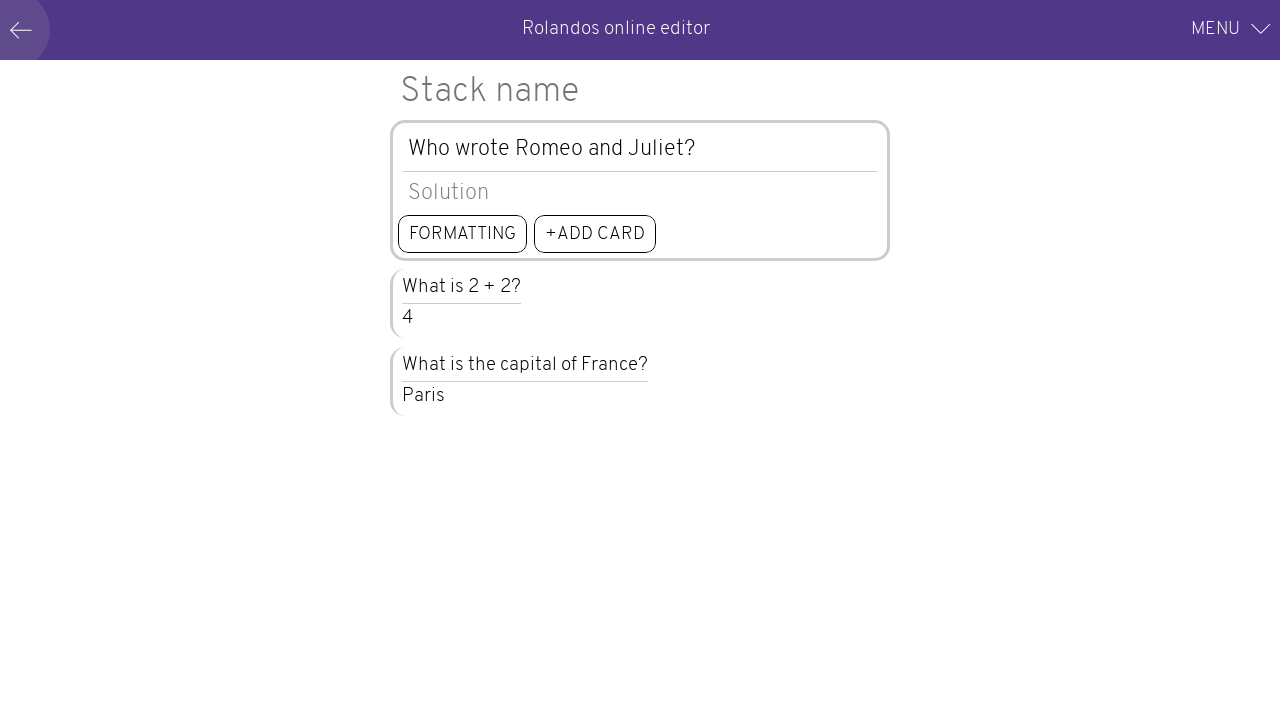

Pressed Tab to move to solution field on #mainQuestionInput
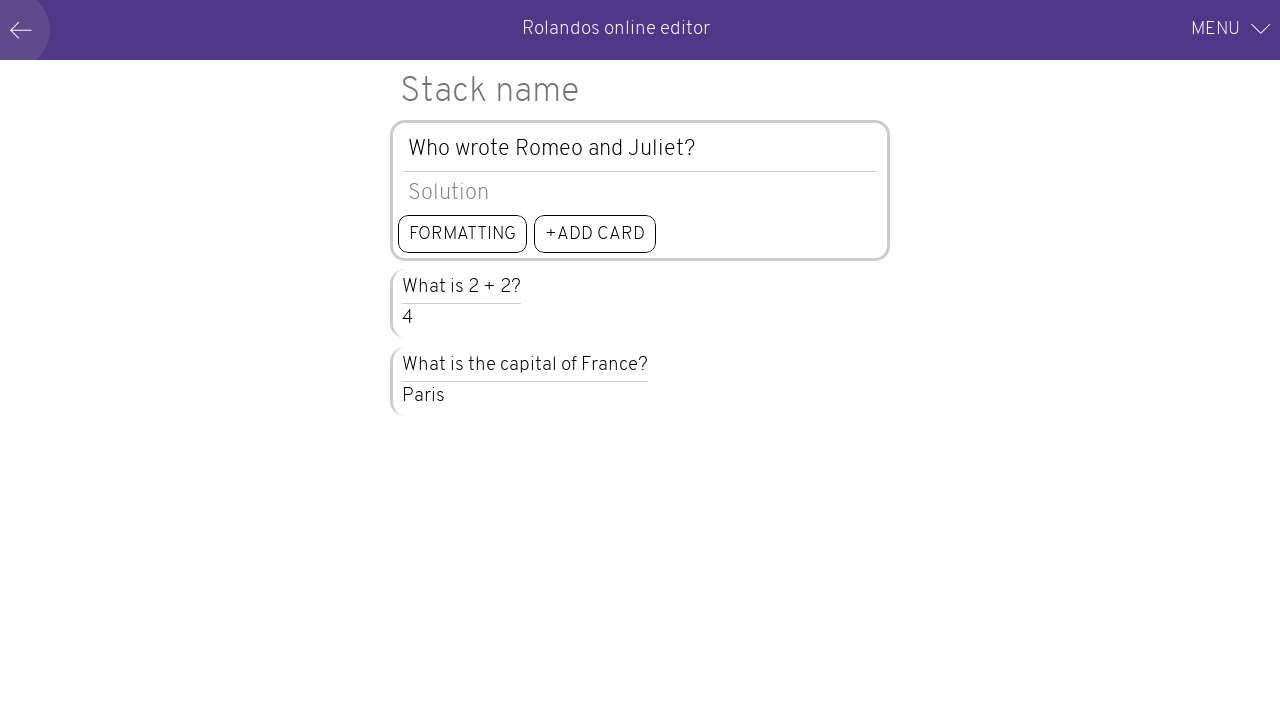

Filled solution field with 'William Shakespeare' on #mainSolutionInput
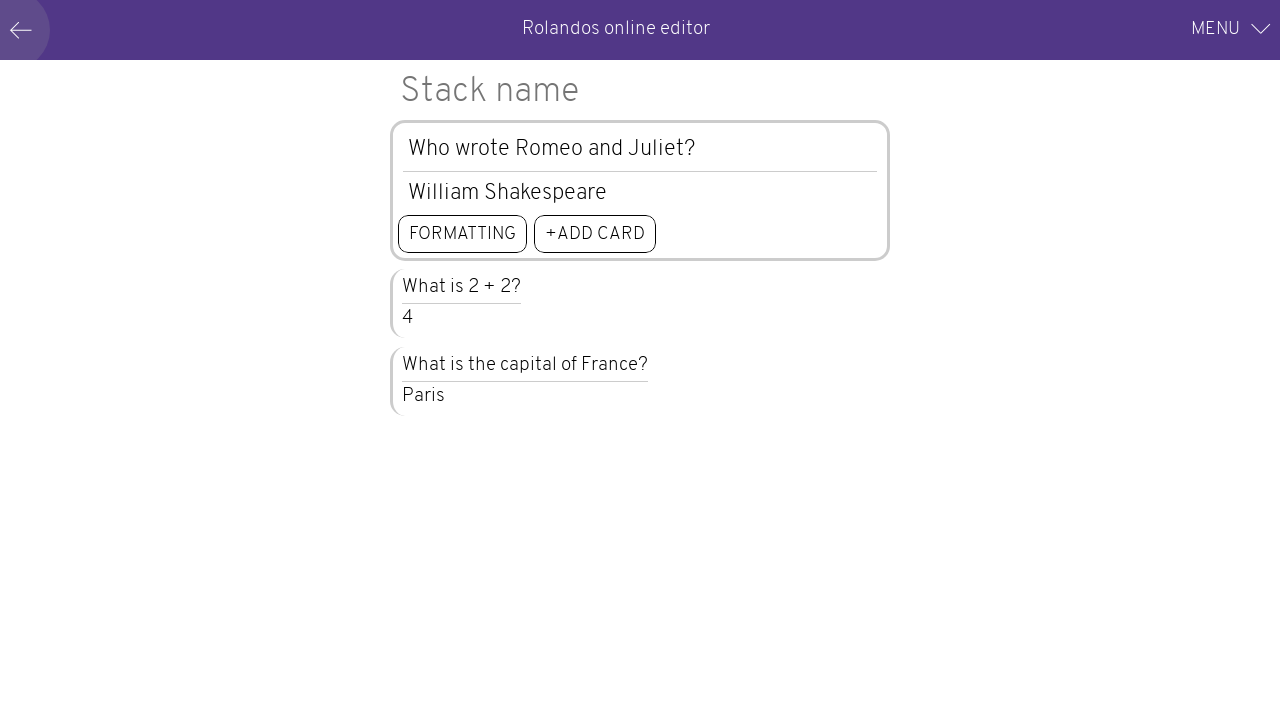

Pressed Enter to submit flashcard on #mainSolutionInput
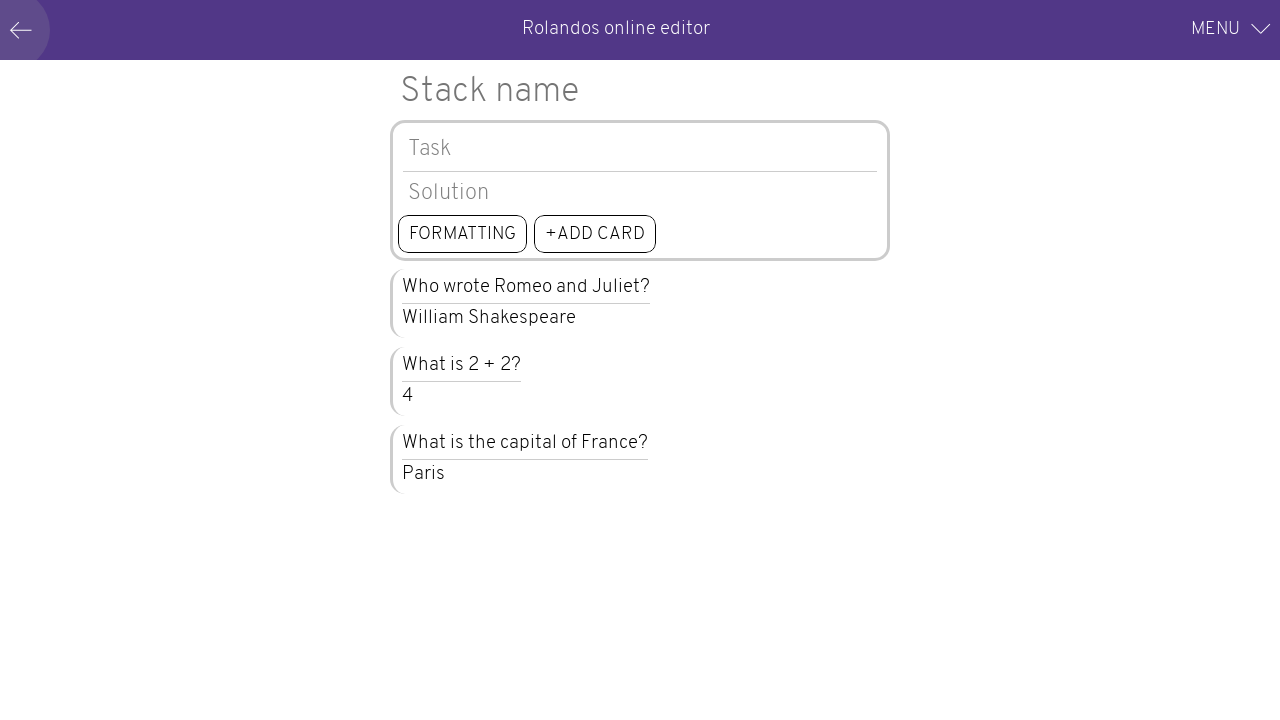

Waited 500ms for form to reset
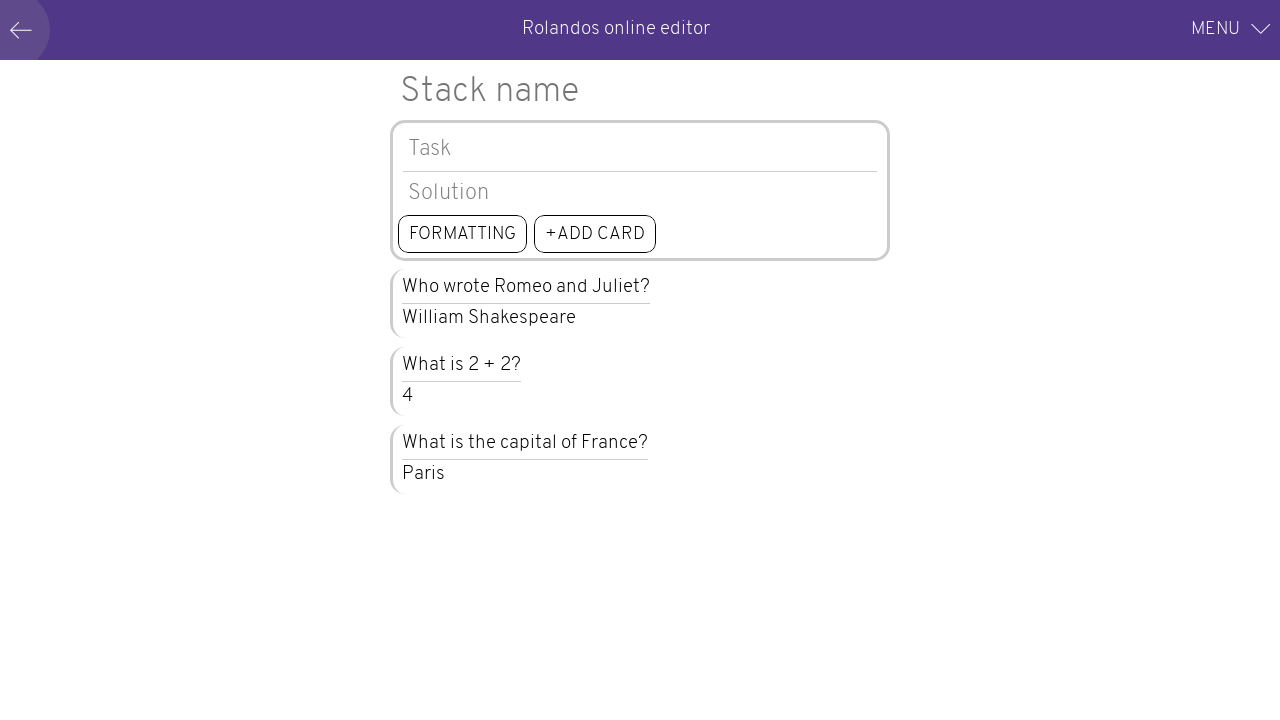

Filled question field with 'What is the chemical symbol for water?' on #mainQuestionInput
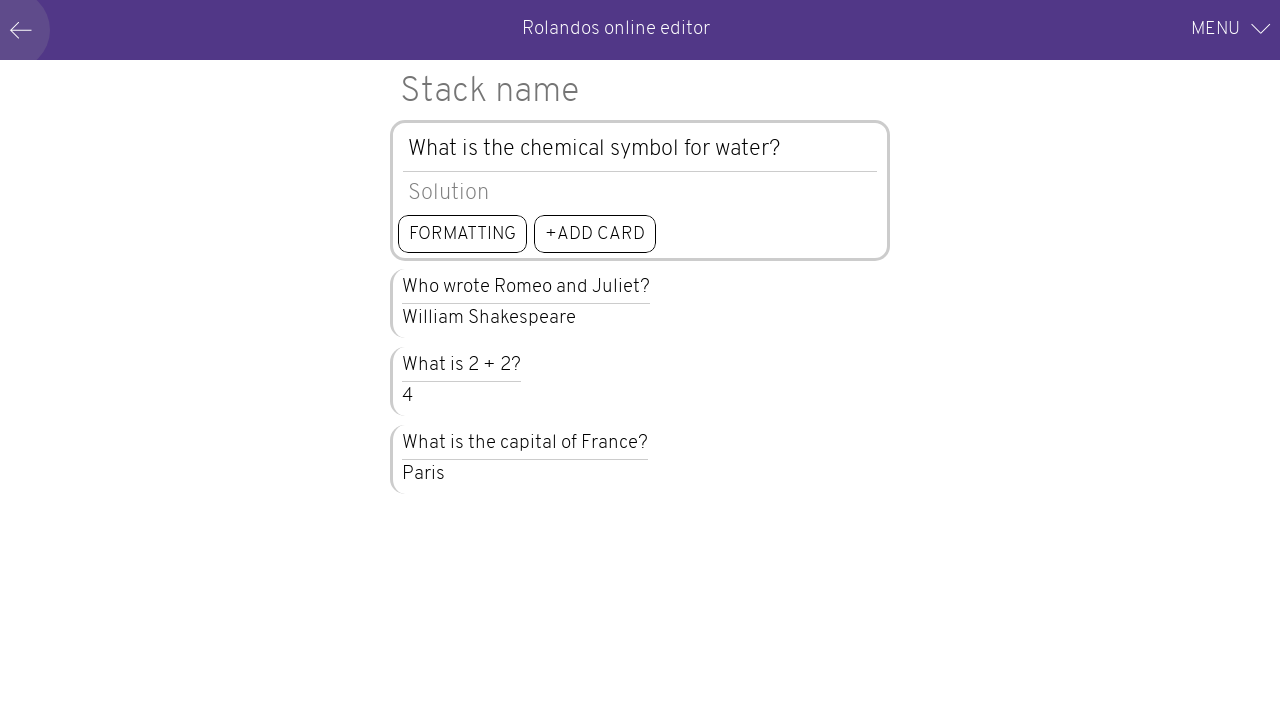

Pressed Tab to move to solution field on #mainQuestionInput
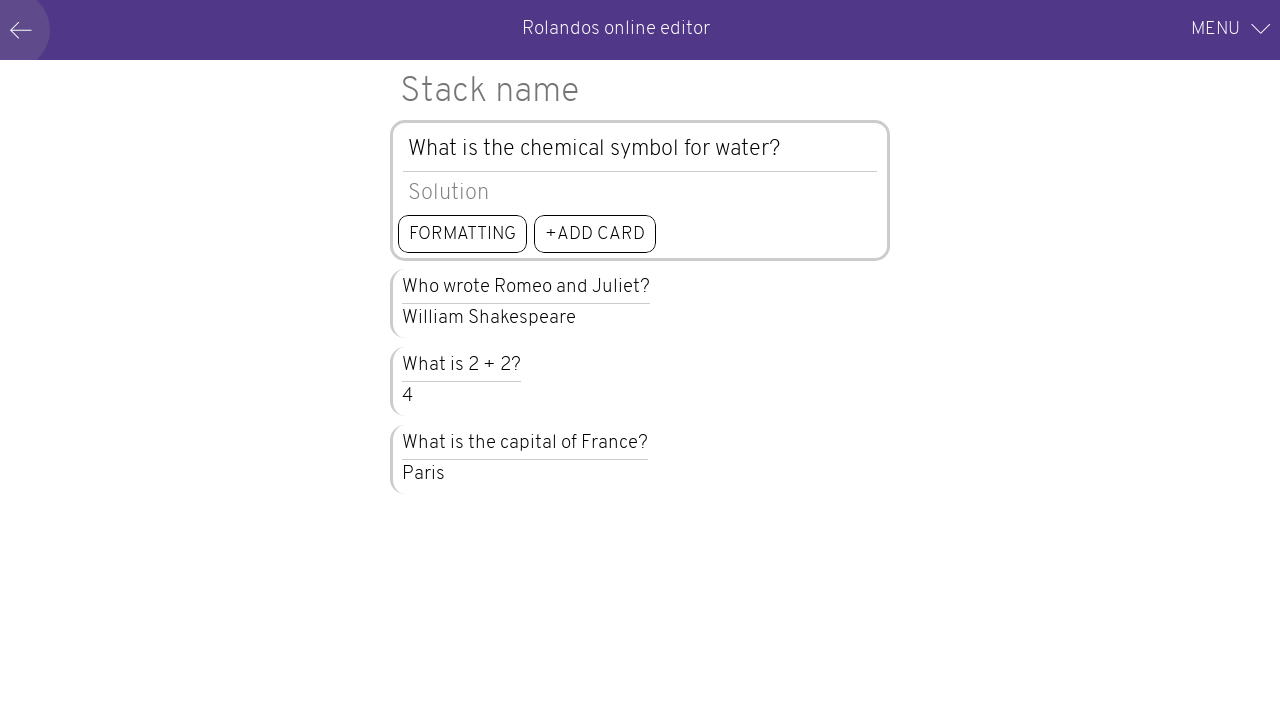

Filled solution field with 'H2O' on #mainSolutionInput
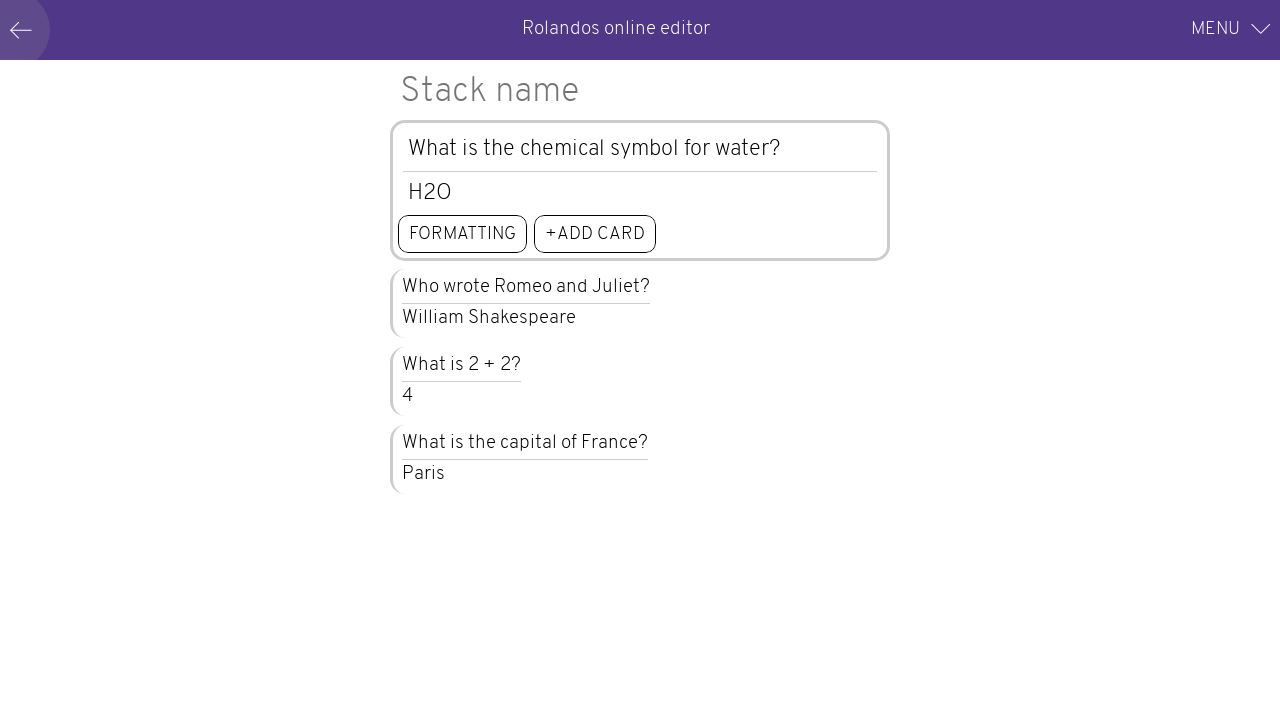

Pressed Enter to submit flashcard on #mainSolutionInput
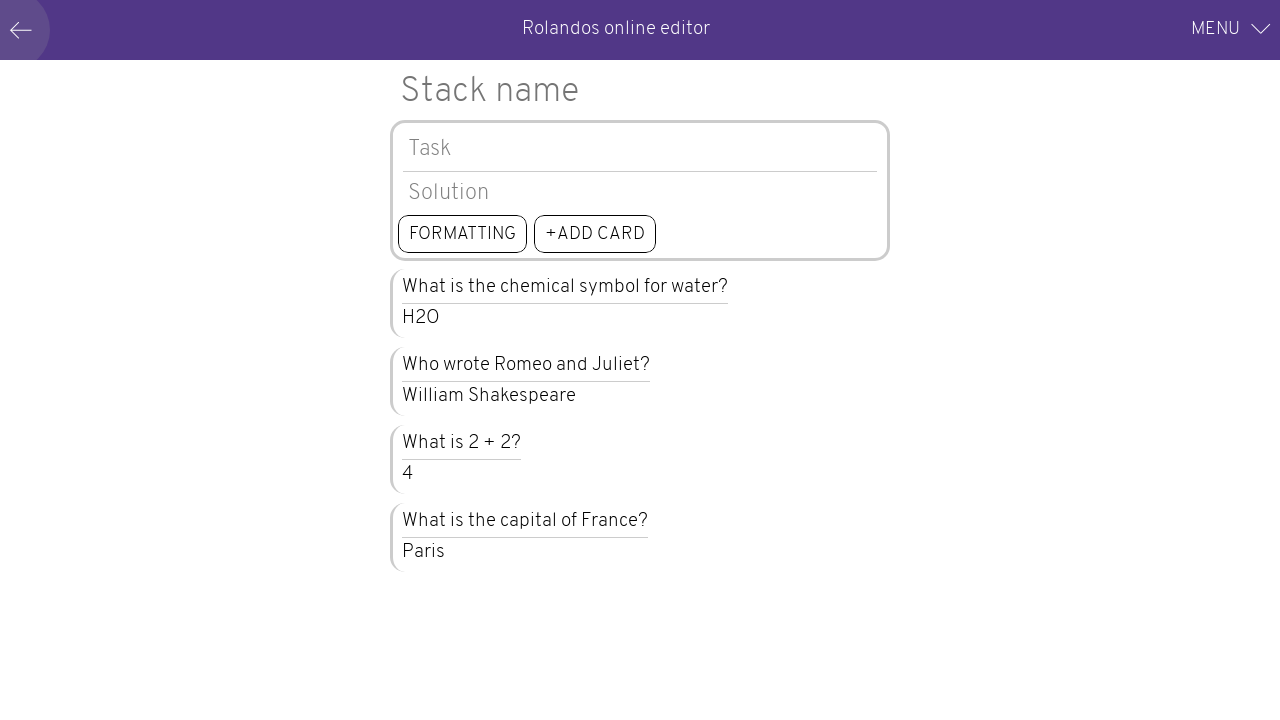

Waited 500ms for form to reset
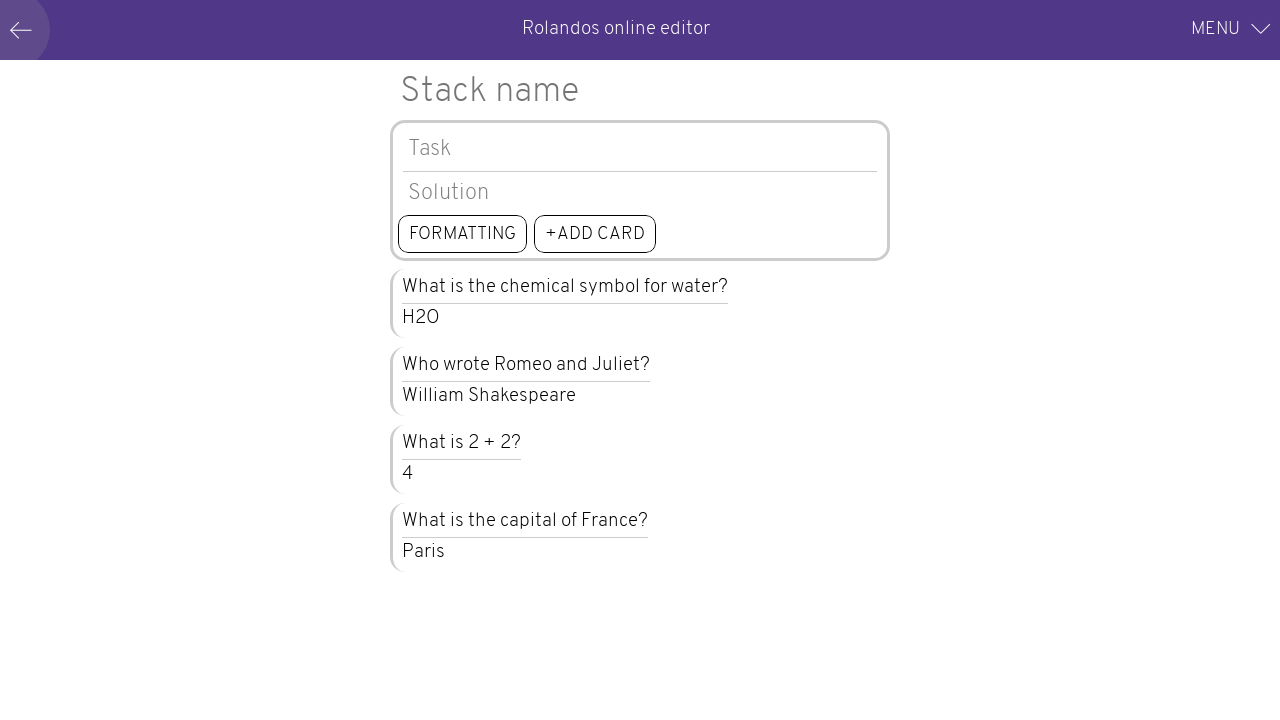

Filled question field with 'What year did World War II end?' on #mainQuestionInput
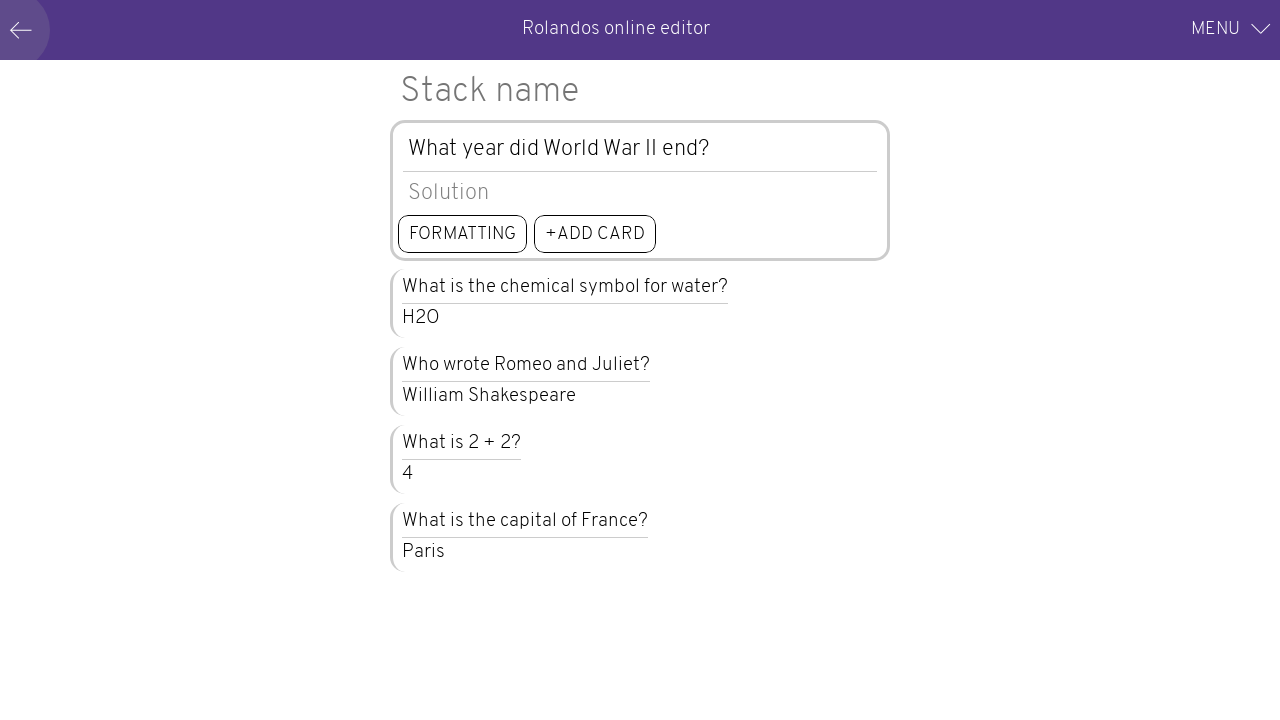

Pressed Tab to move to solution field on #mainQuestionInput
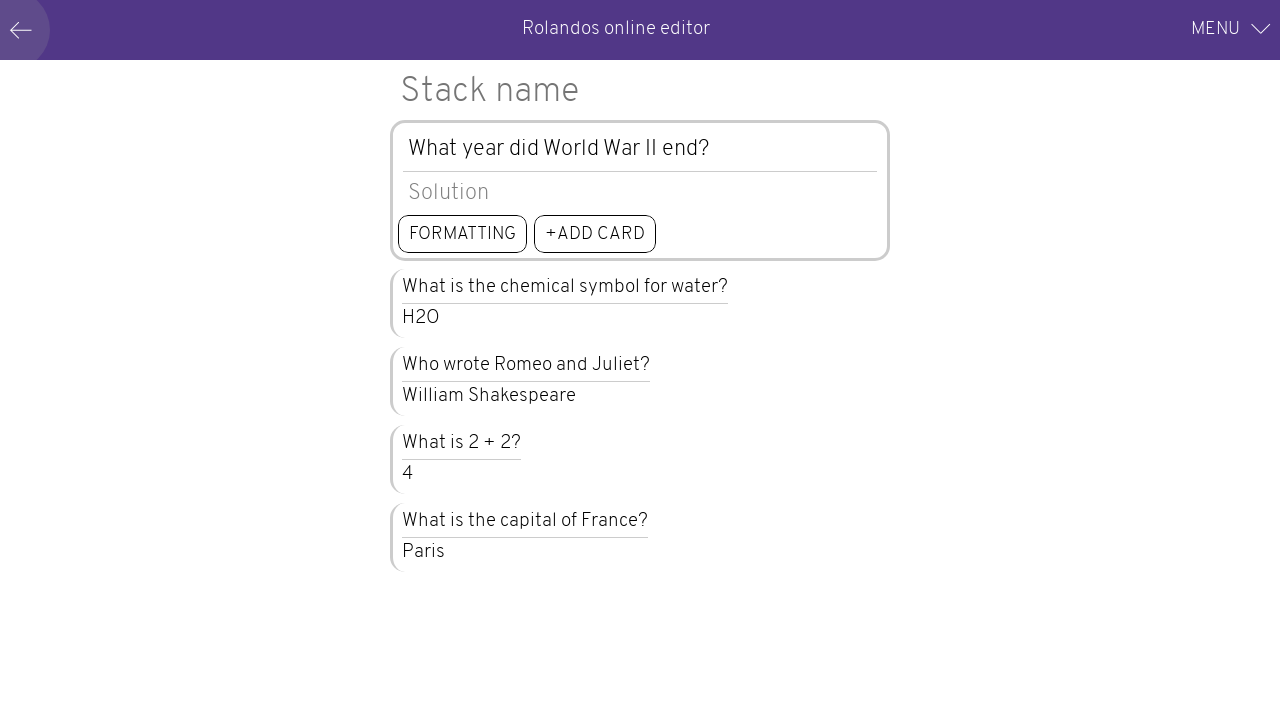

Filled solution field with '1945' on #mainSolutionInput
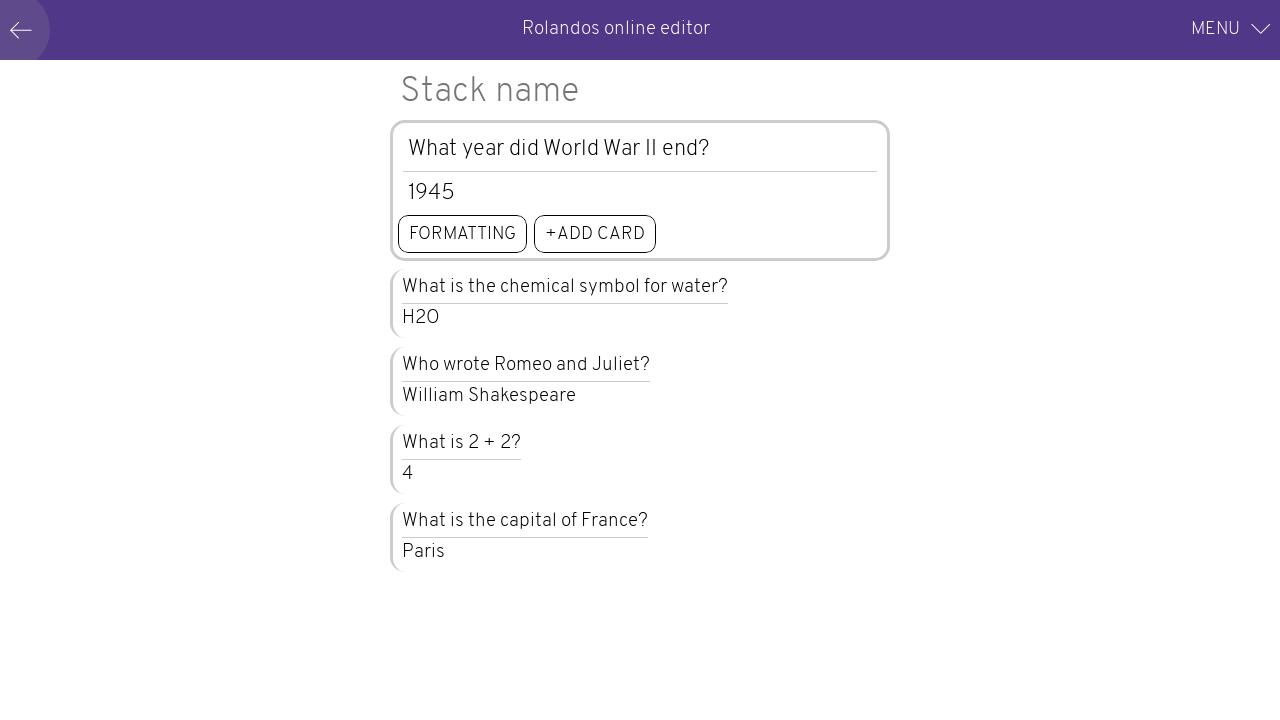

Pressed Enter to submit flashcard on #mainSolutionInput
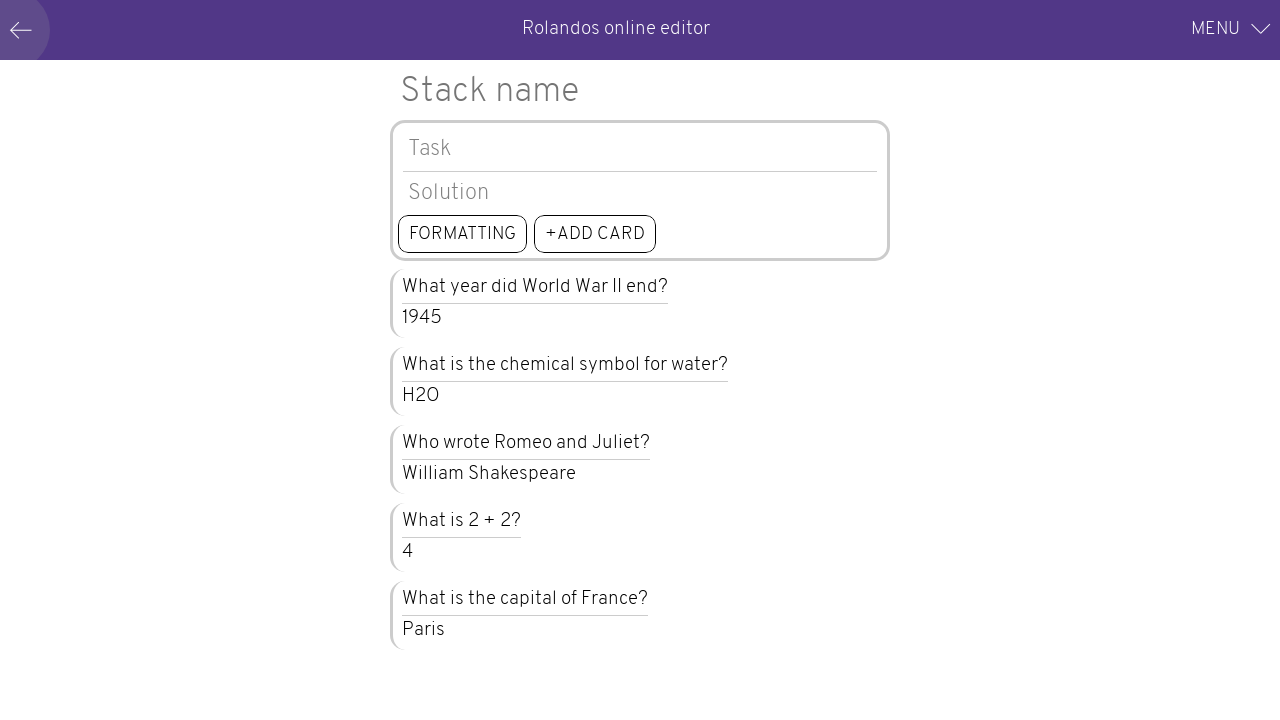

Waited 500ms for form to reset
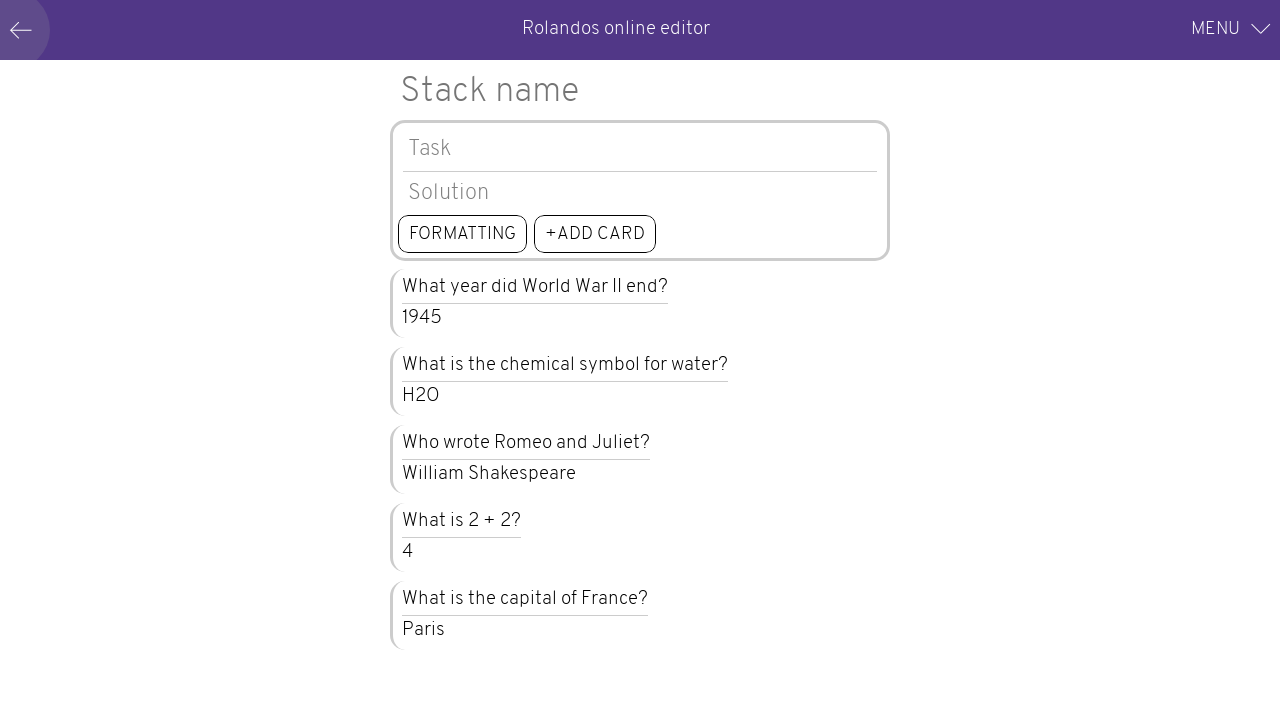

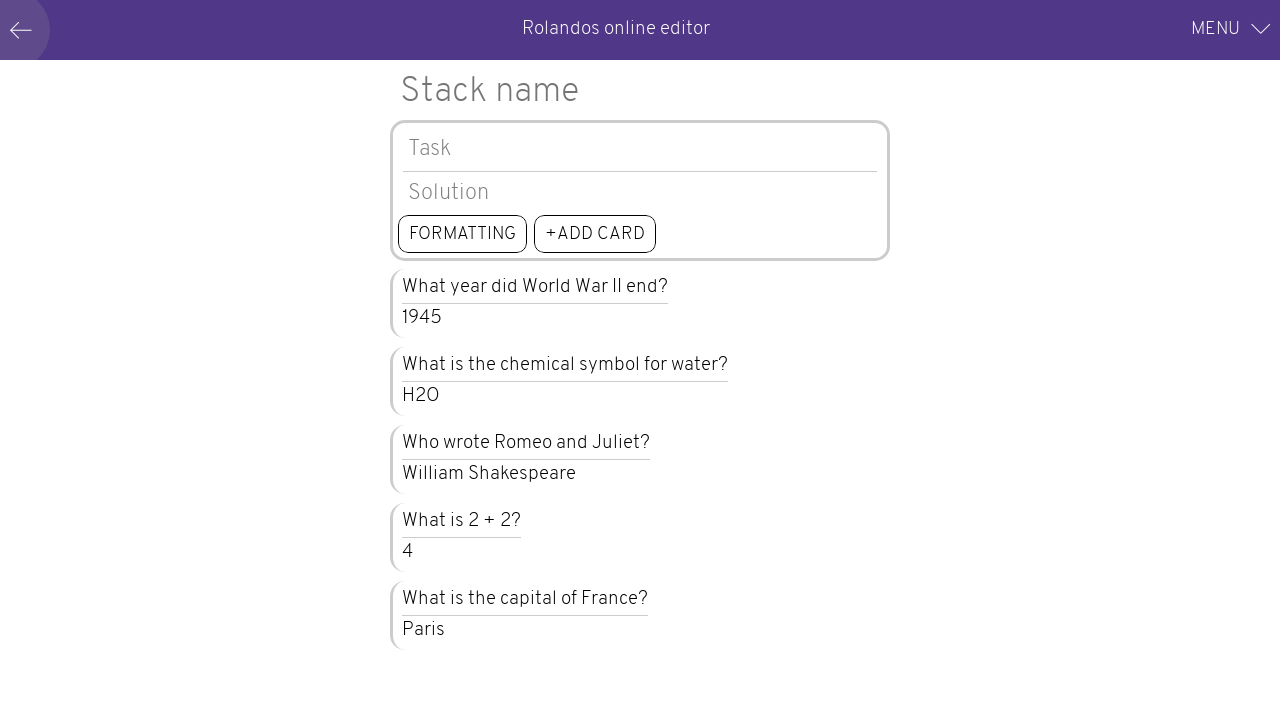